Tests registration form validation when password contains no letters (only numbers and symbols)

Starting URL: https://anatoly-karpovich.github.io/demo-login-form/

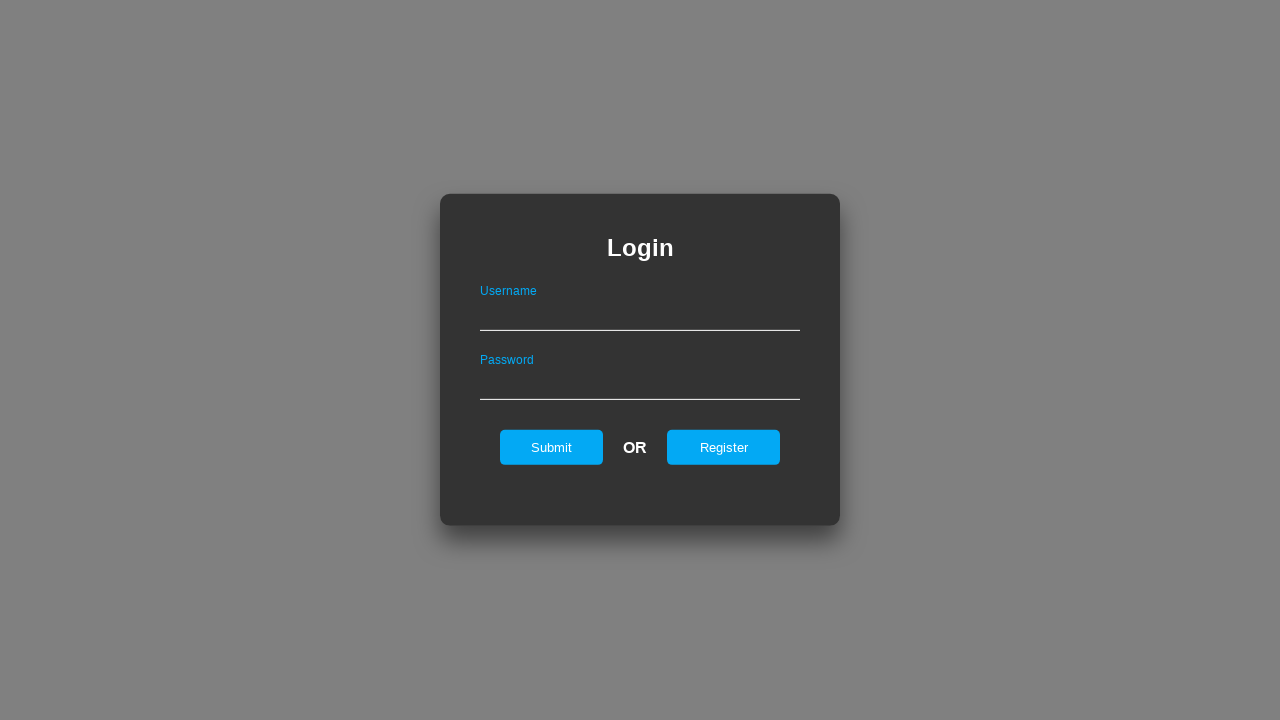

Clicked register link to show registration form at (724, 447) on #registerOnLogin
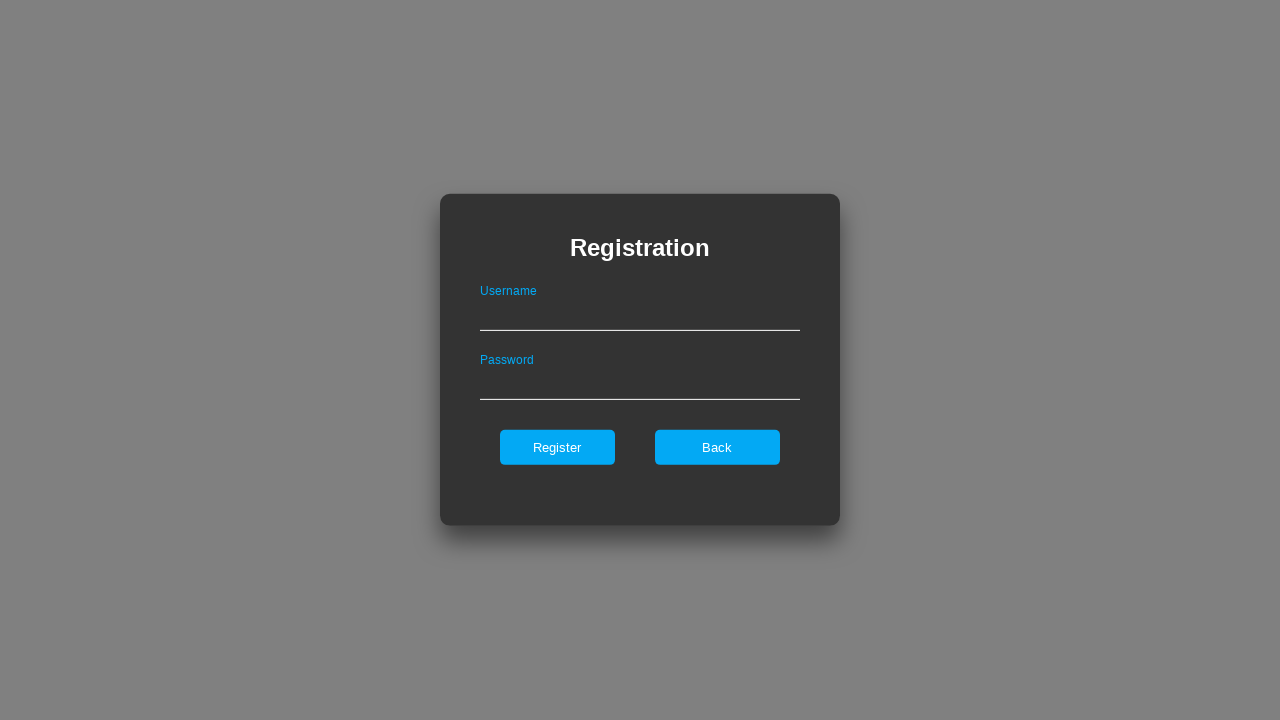

Removed maxlength attribute from username field
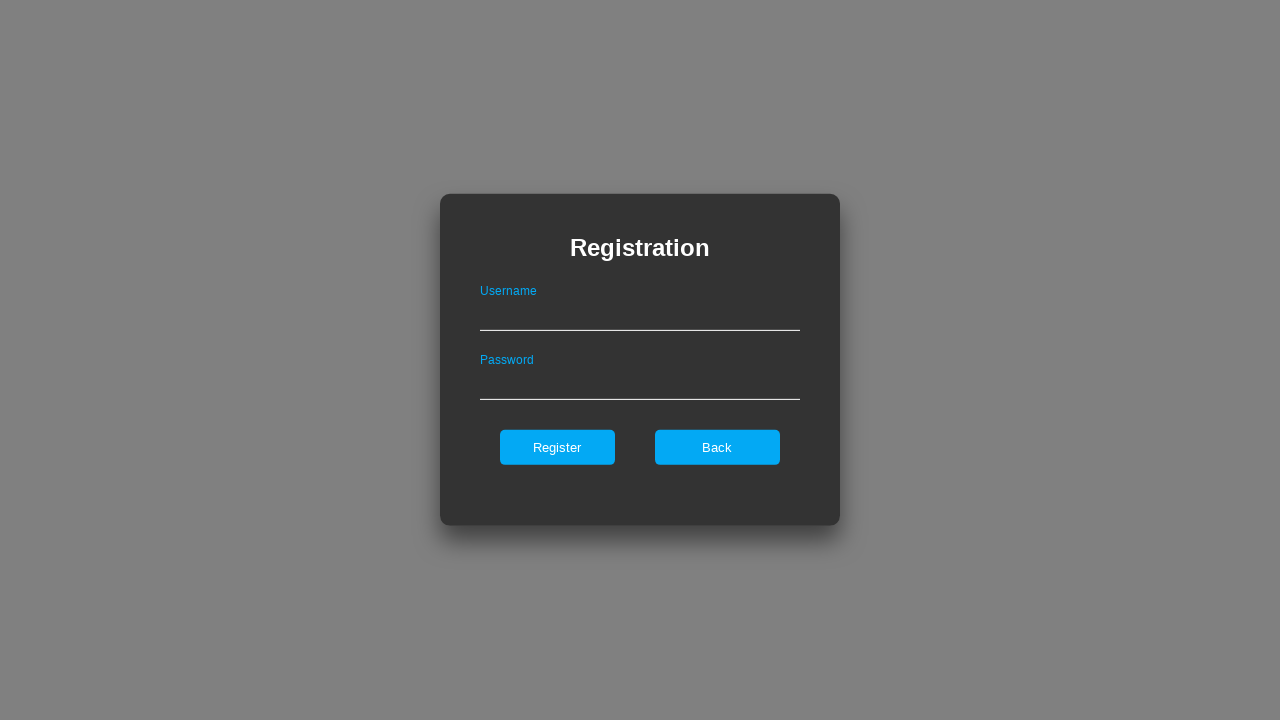

Removed maxlength attribute from password field
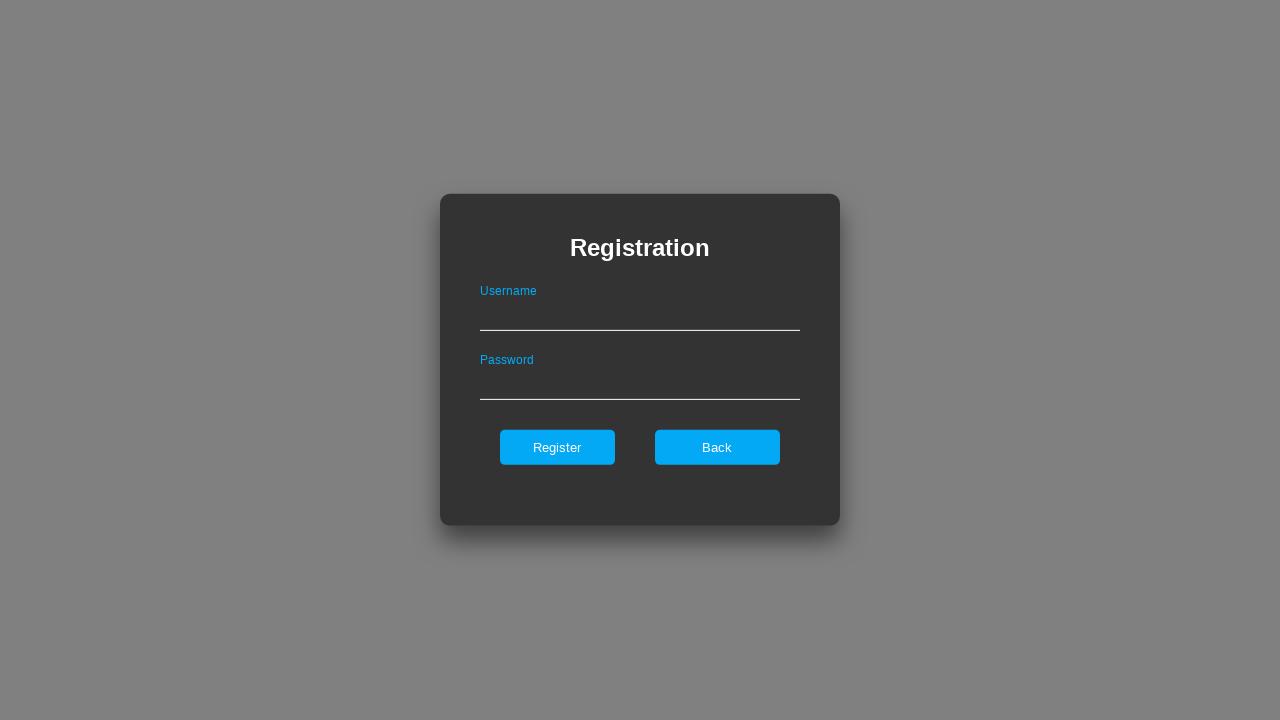

Filled username field with 'Abcqw ertyzc' on .registerForm #userNameOnRegister
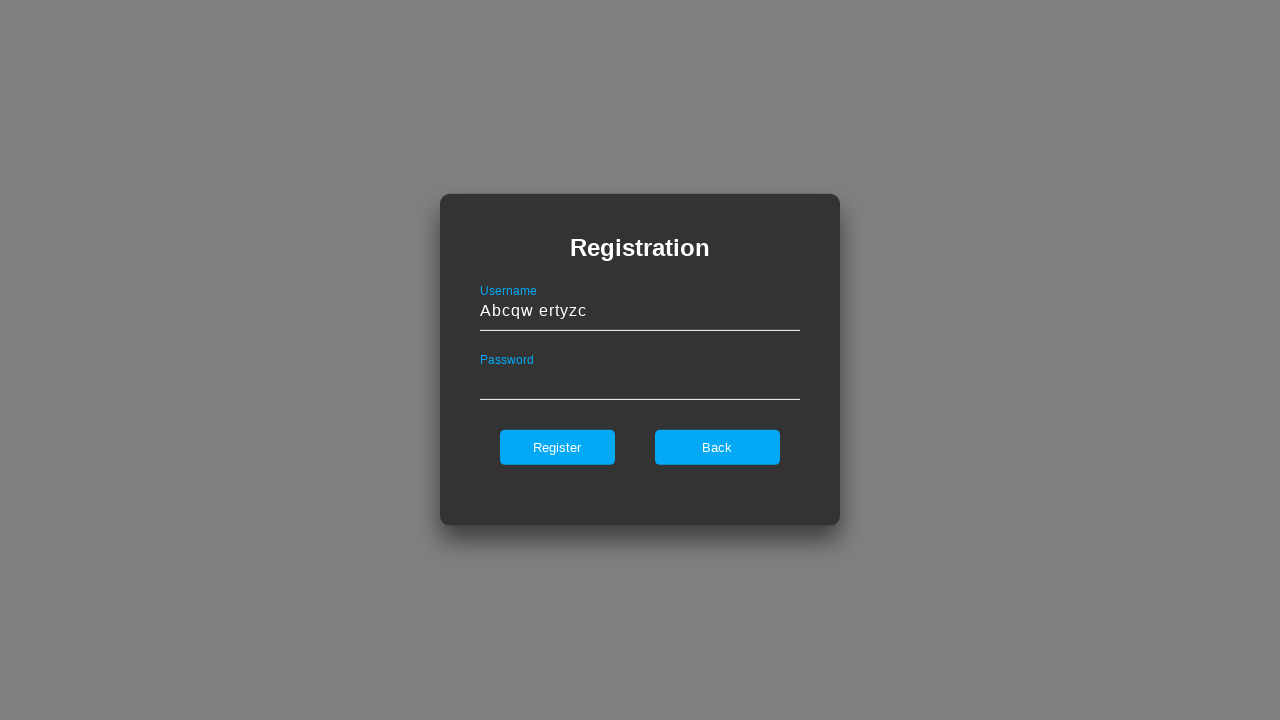

Filled password field with '123456#$%^' (no letters) on .registerForm #passwordOnRegister
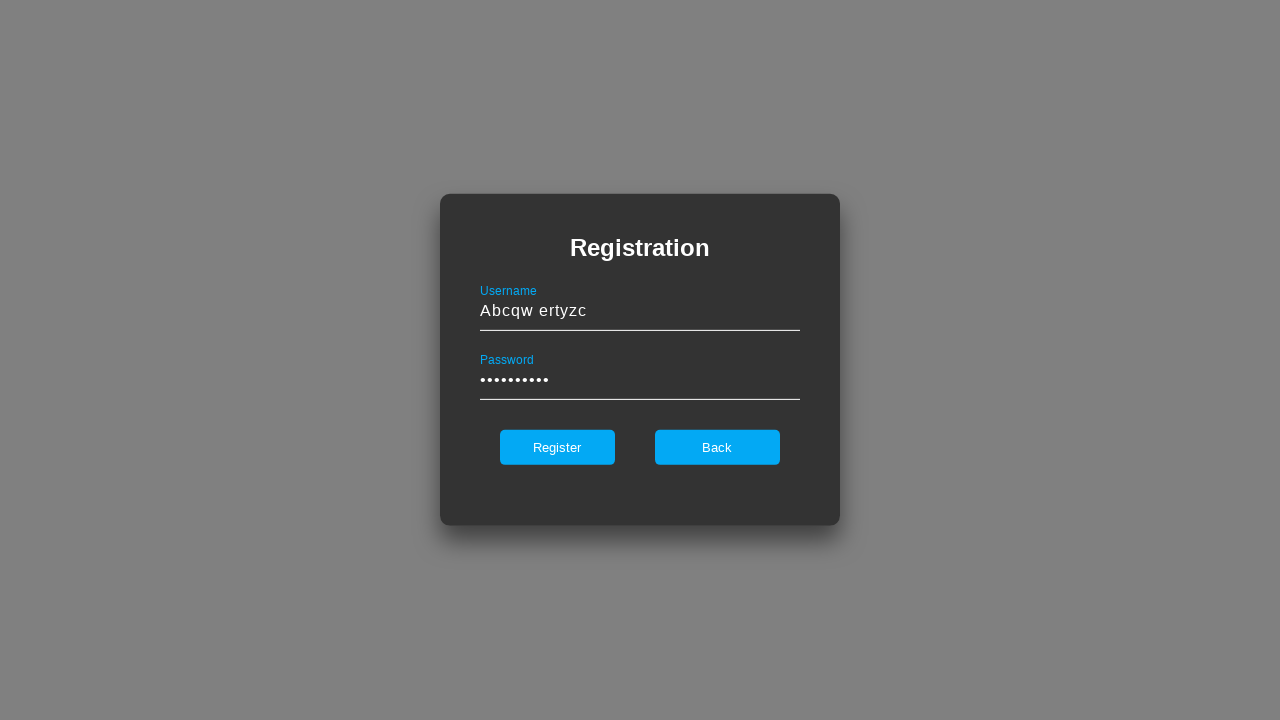

Clicked register button to submit form at (557, 447) on .registerForm #register
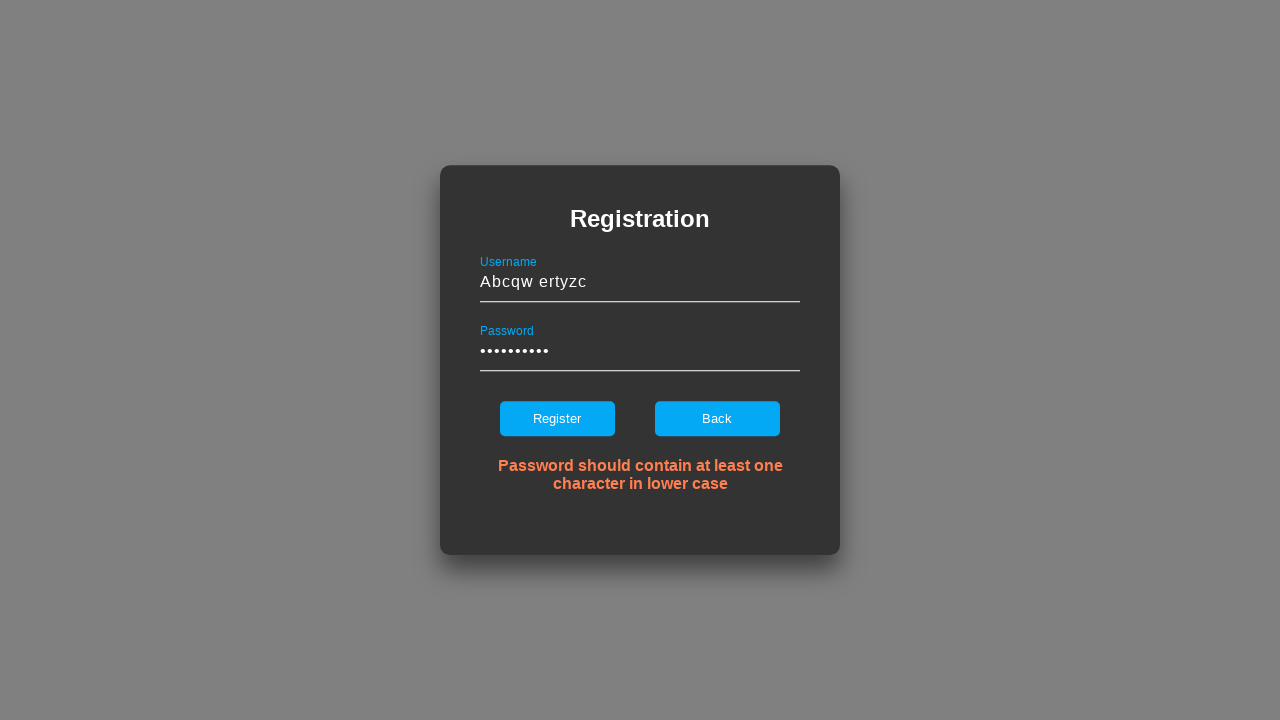

Verified error message: 'Password should contain at least one character in lower case'
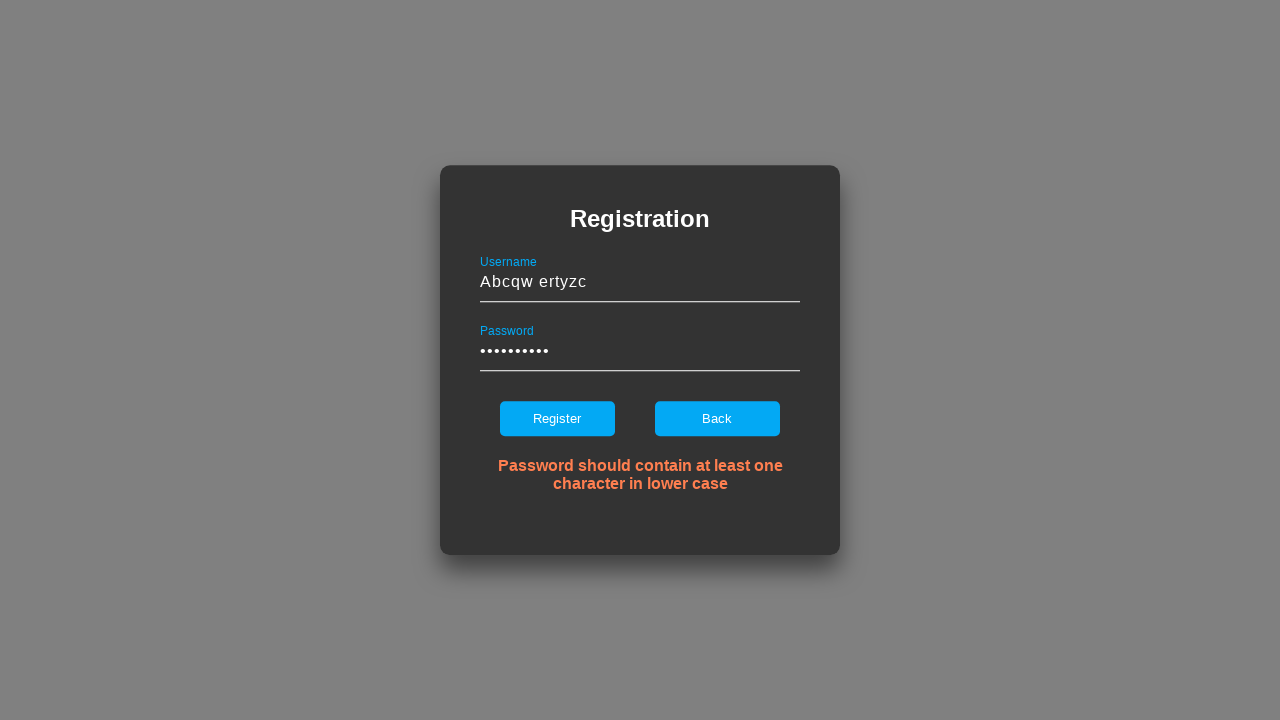

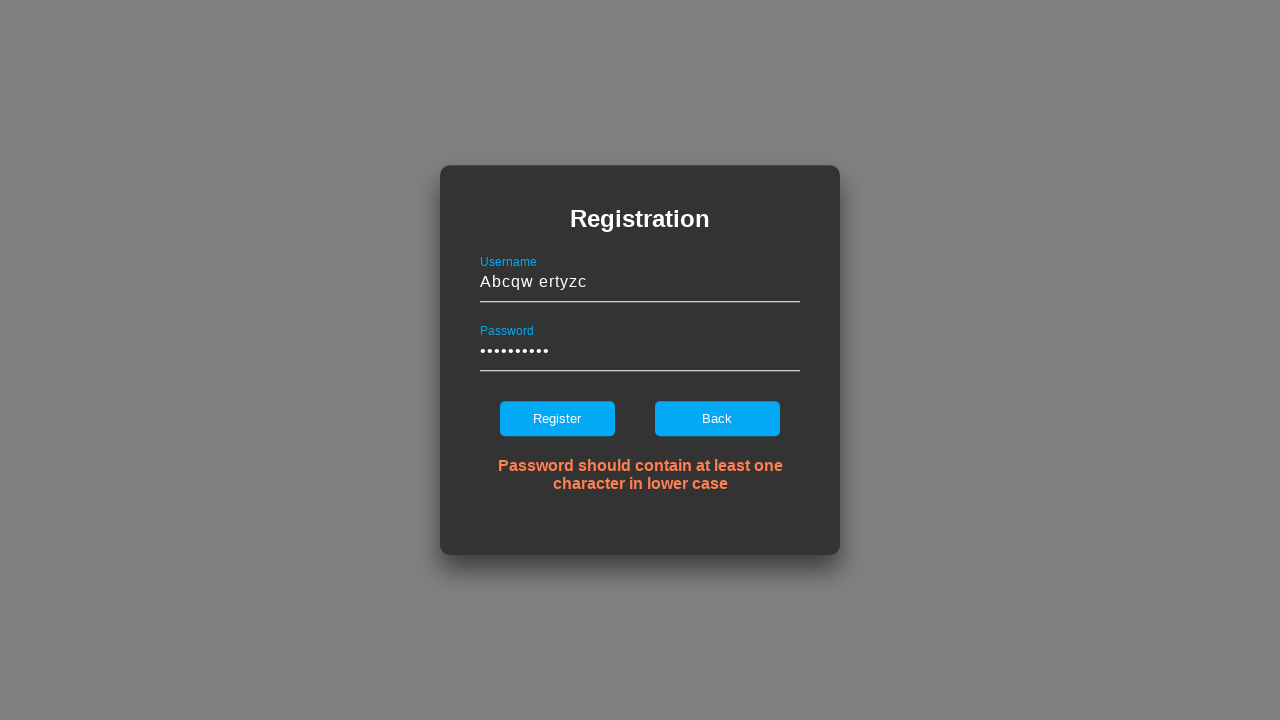